Navigates to the Sauce Demo website and verifies the page loads by checking the page title

Starting URL: https://www.saucedemo.com/

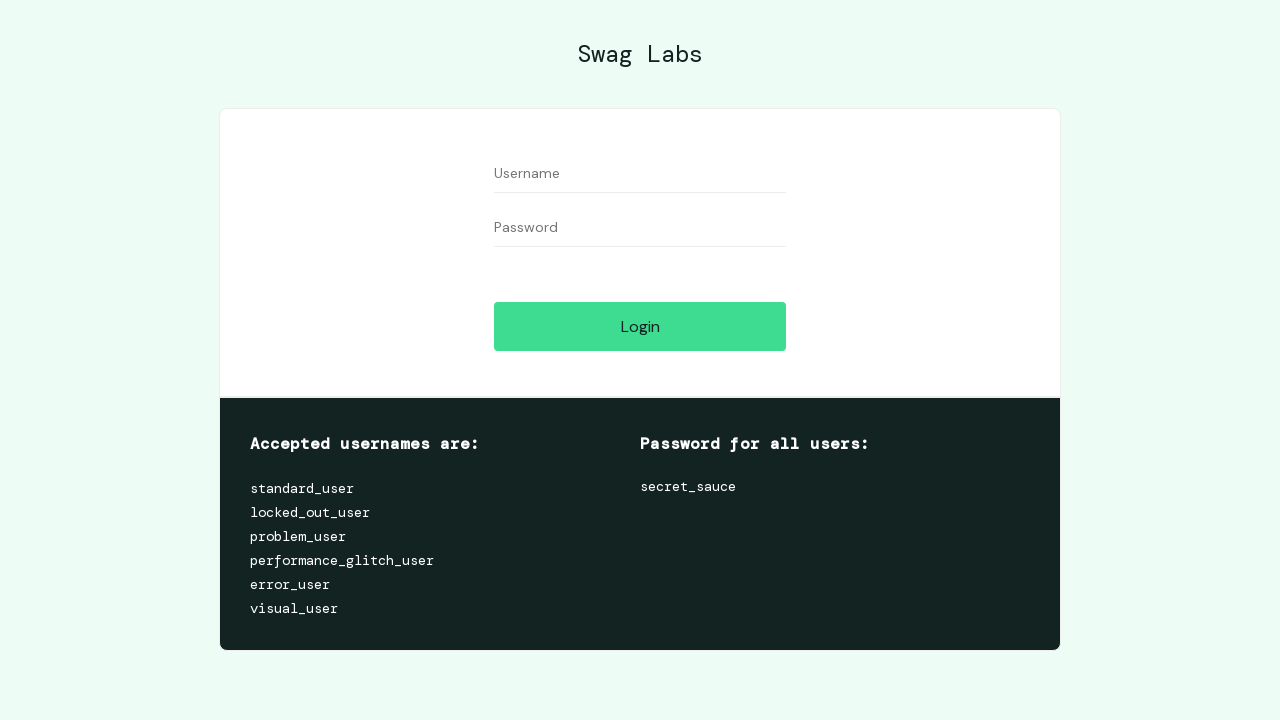

Set viewport size to 1920x1080
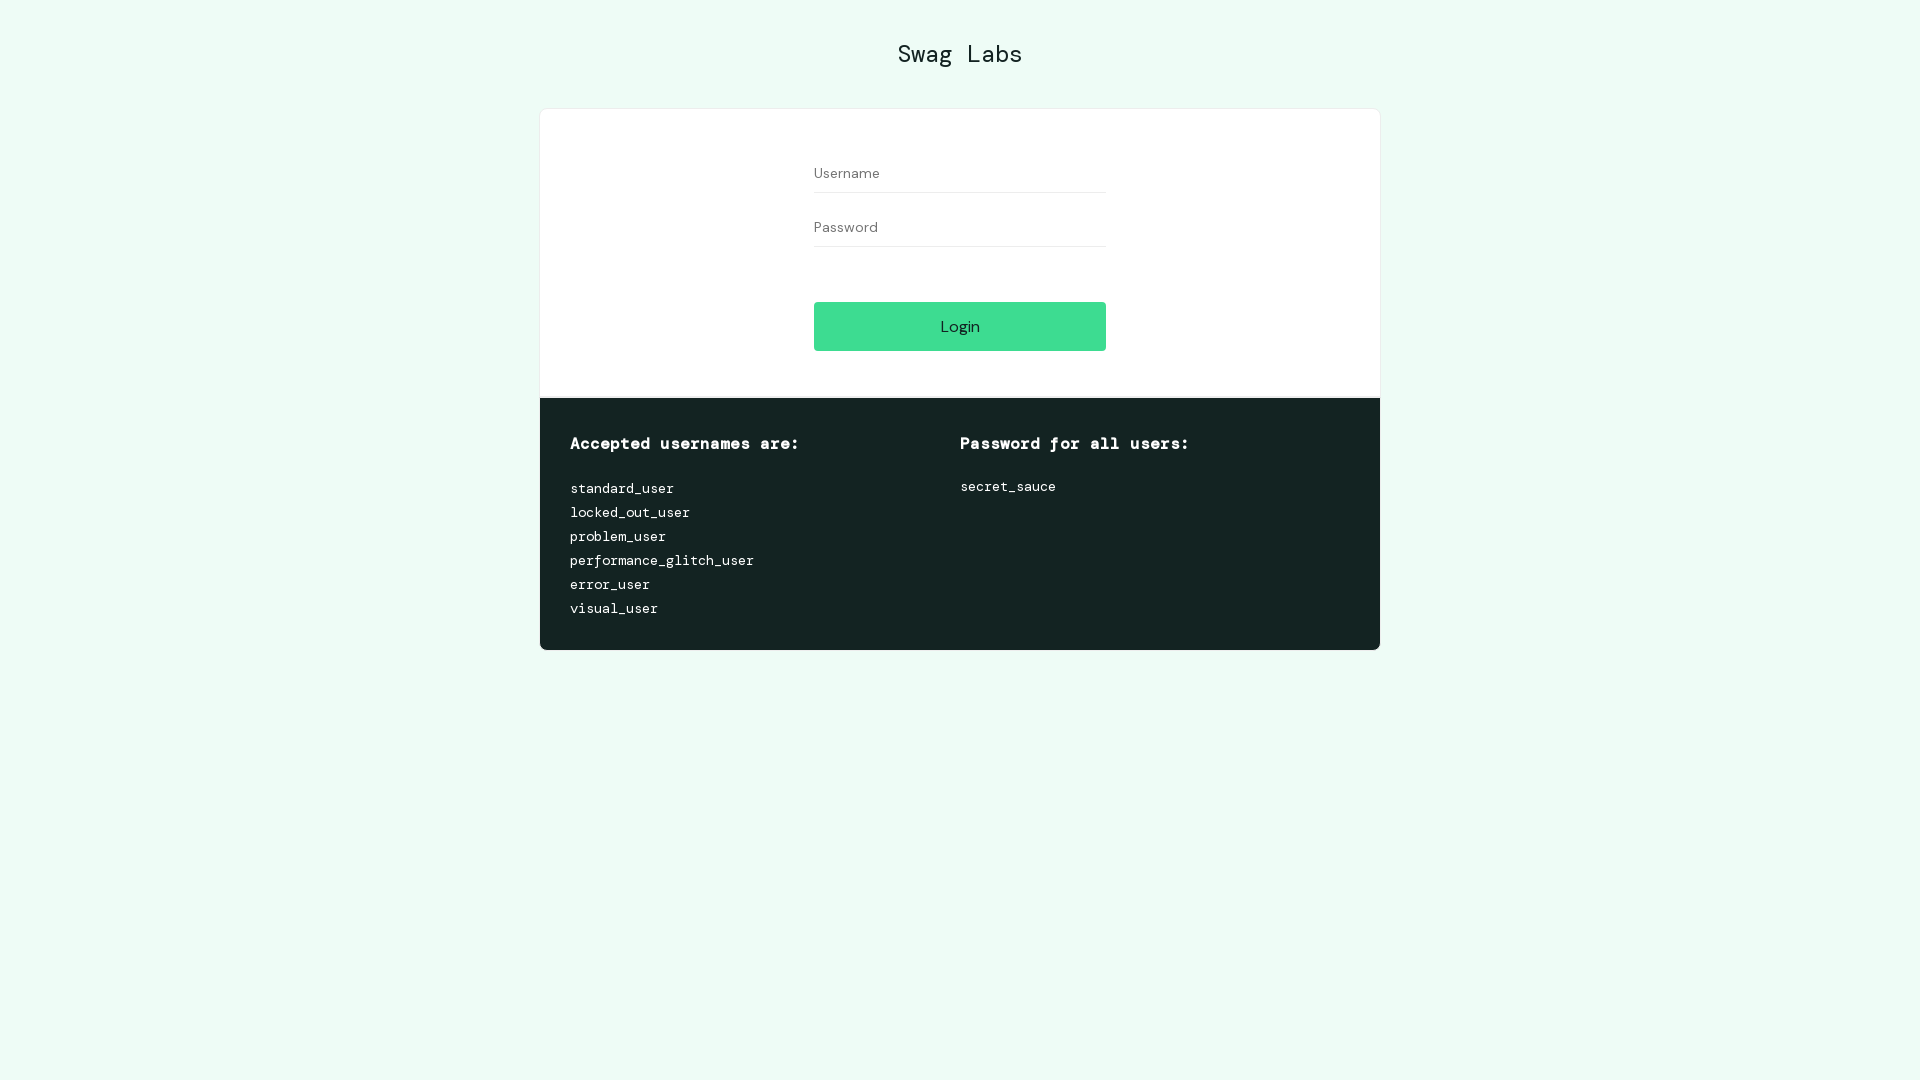

Retrieved and printed page title
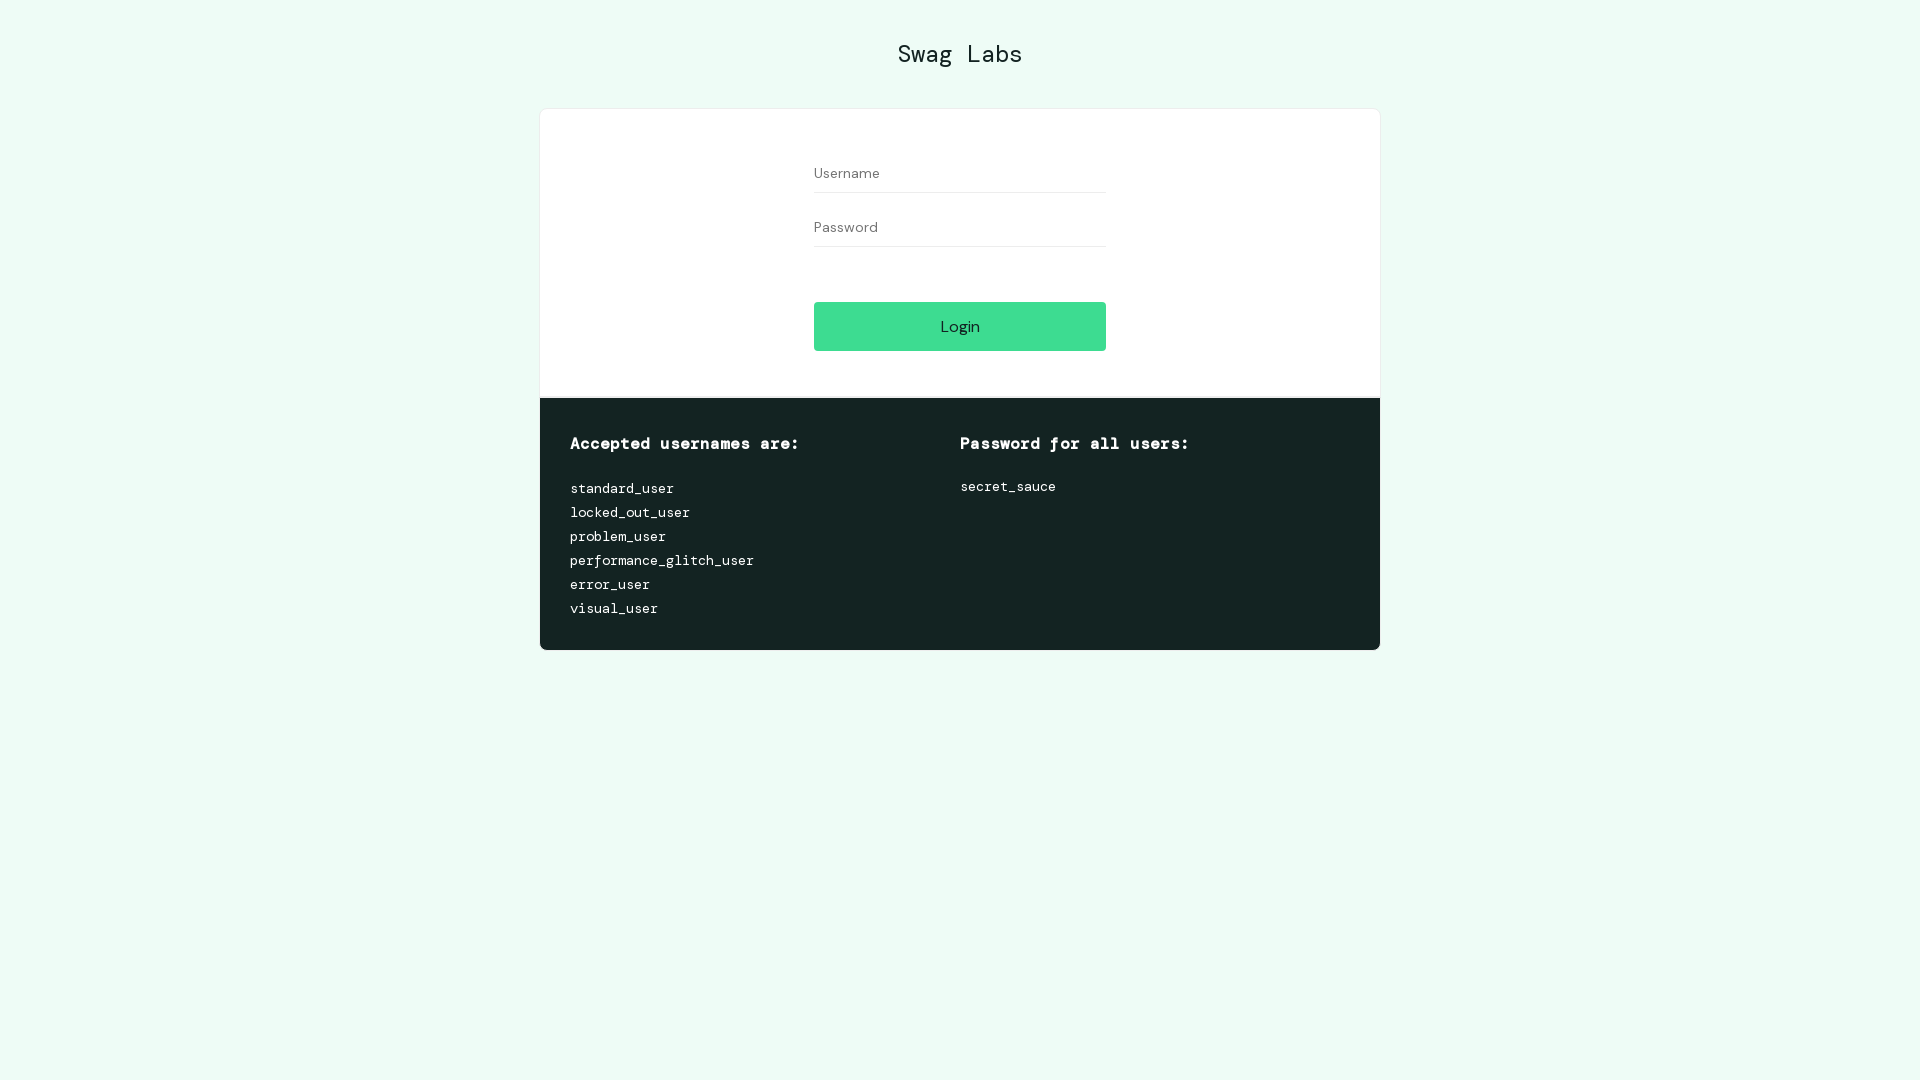

Page loaded with domcontentloaded state
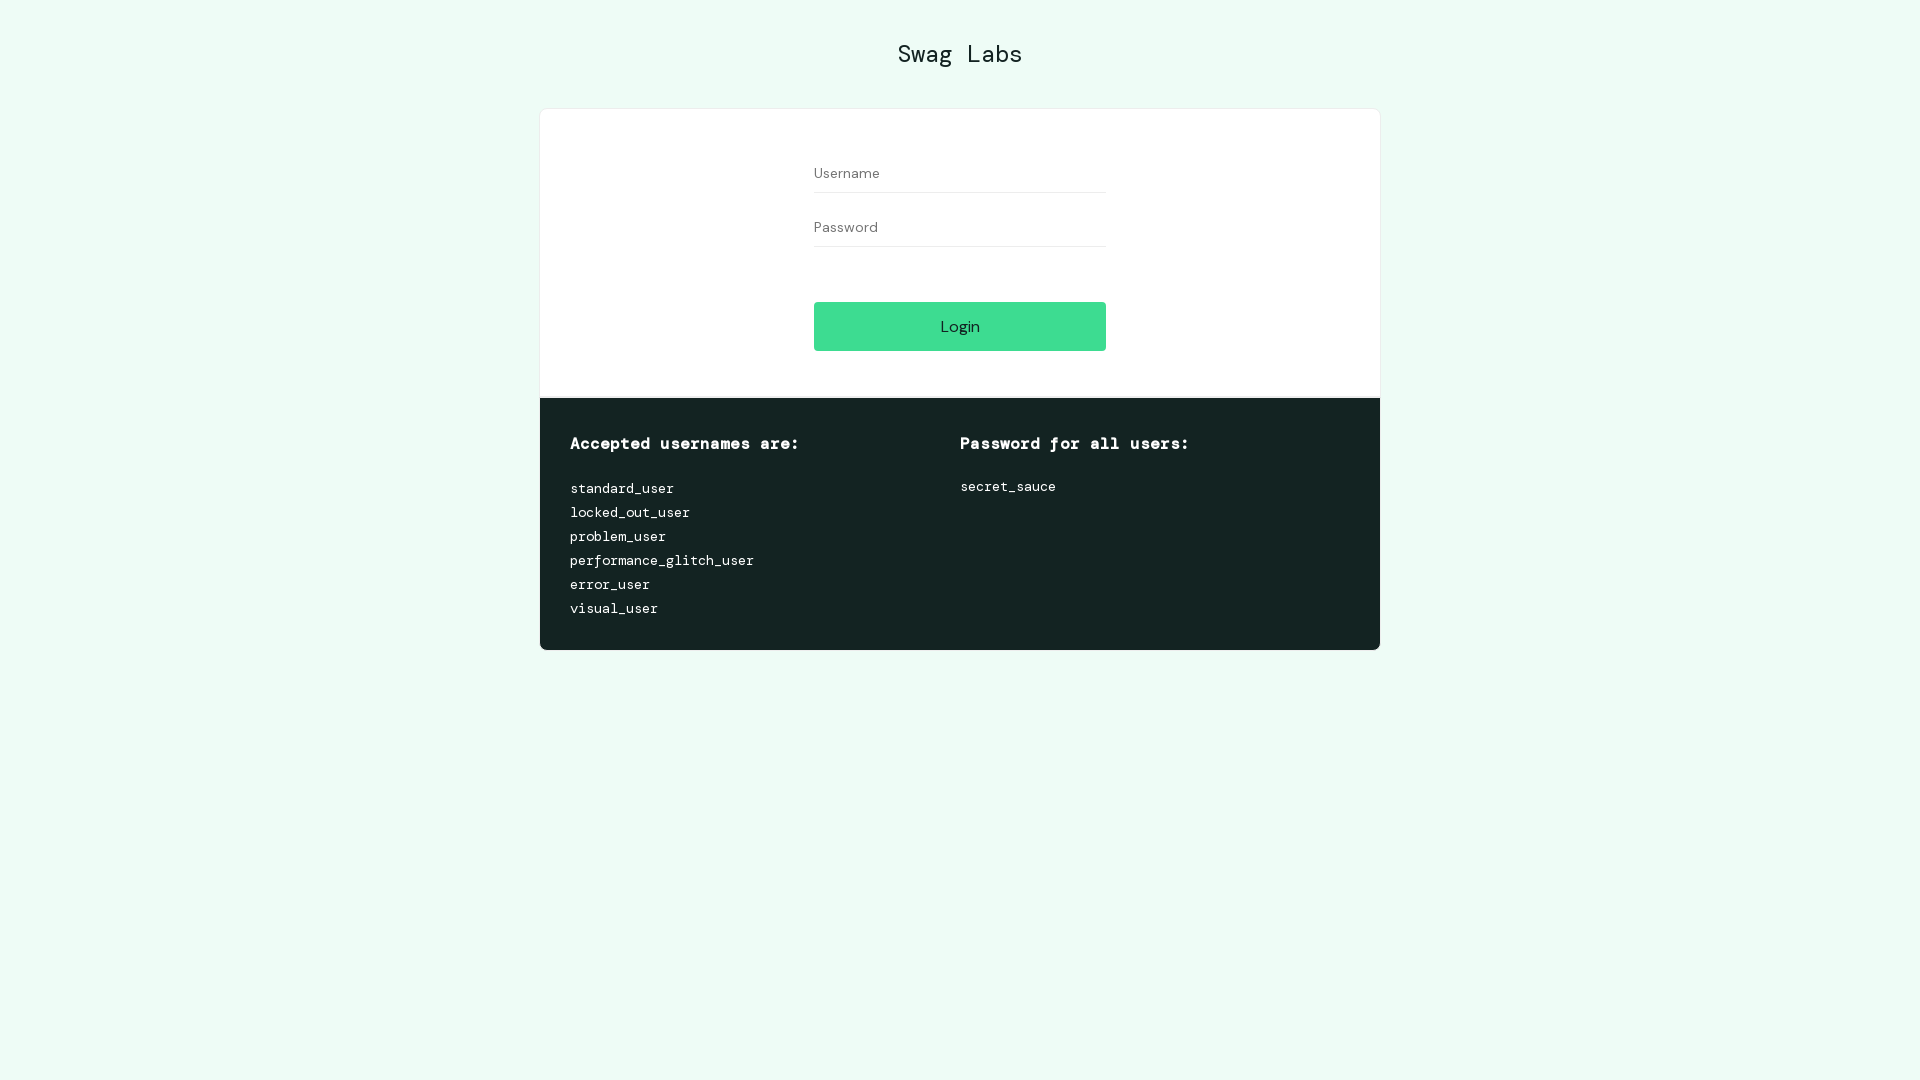

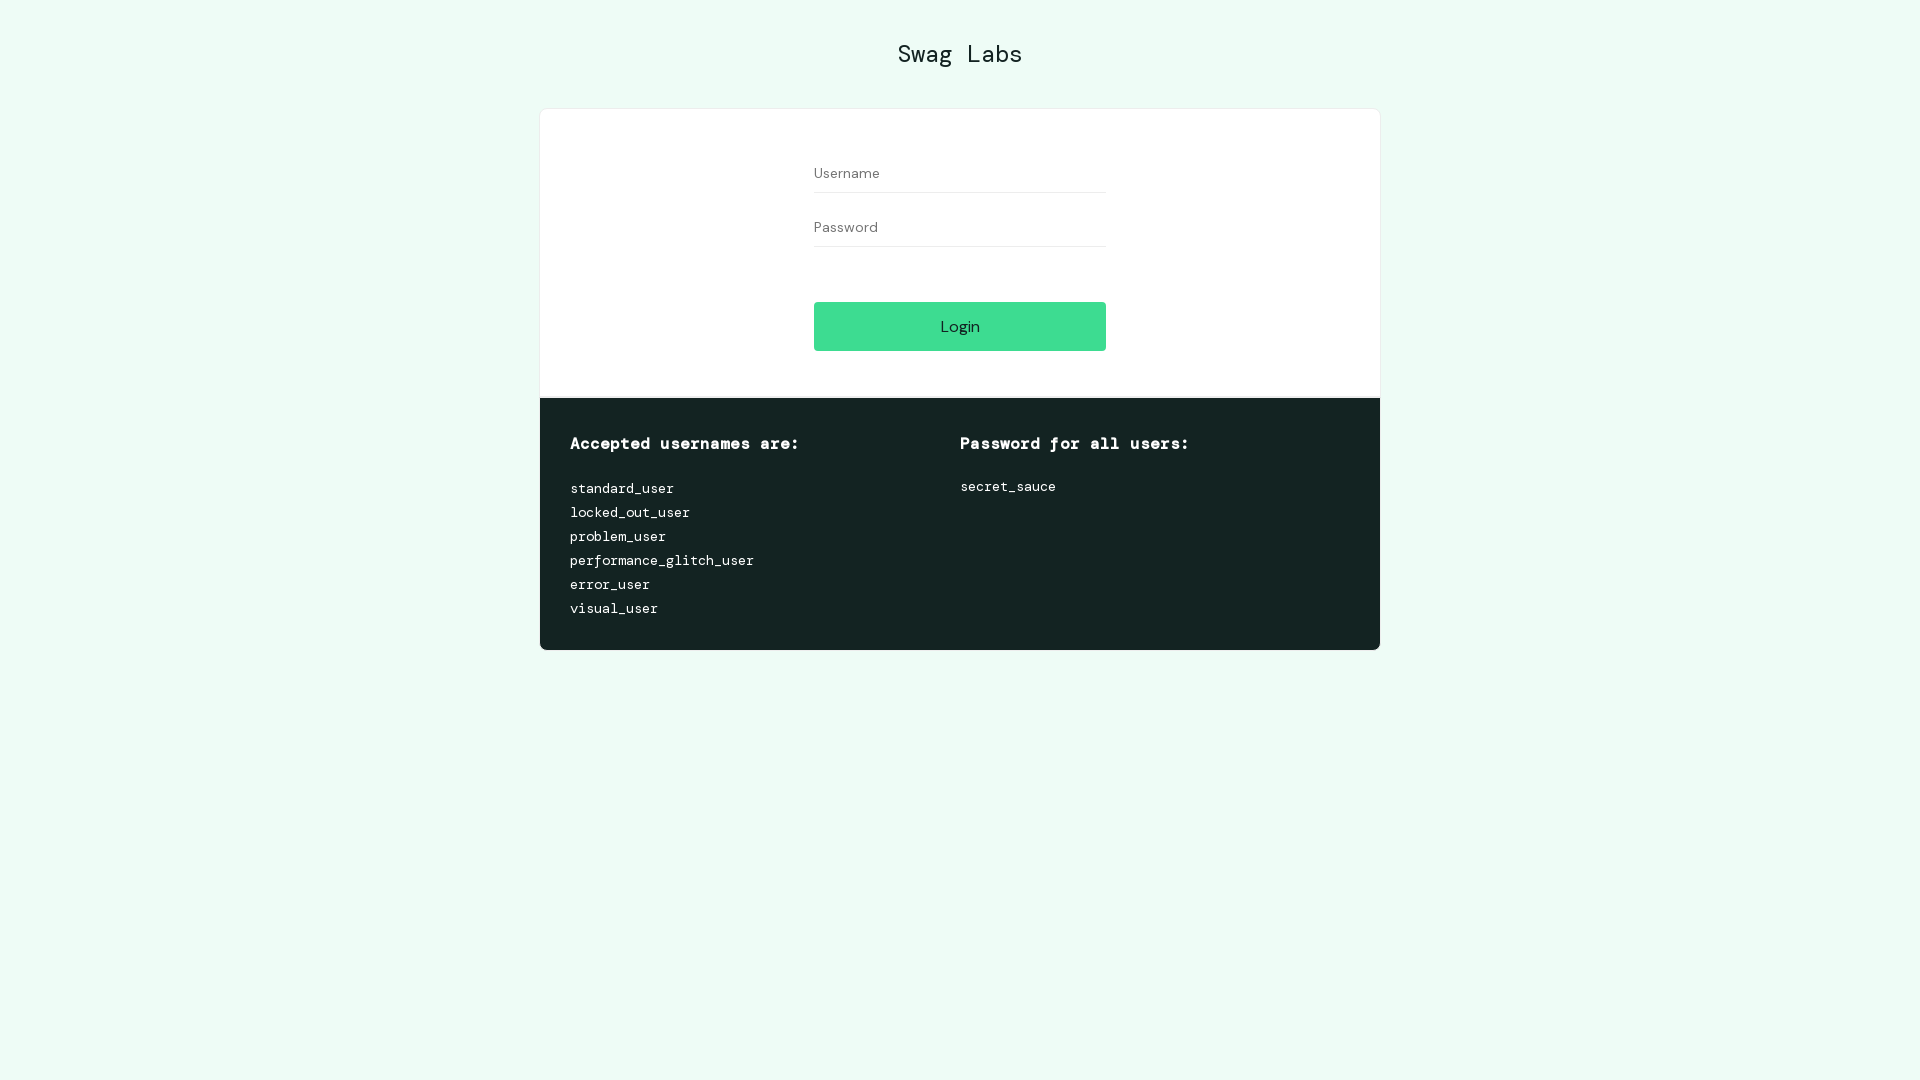